Navigates to TesterHome website and verifies the page loads successfully

Starting URL: https://testerhome.com/

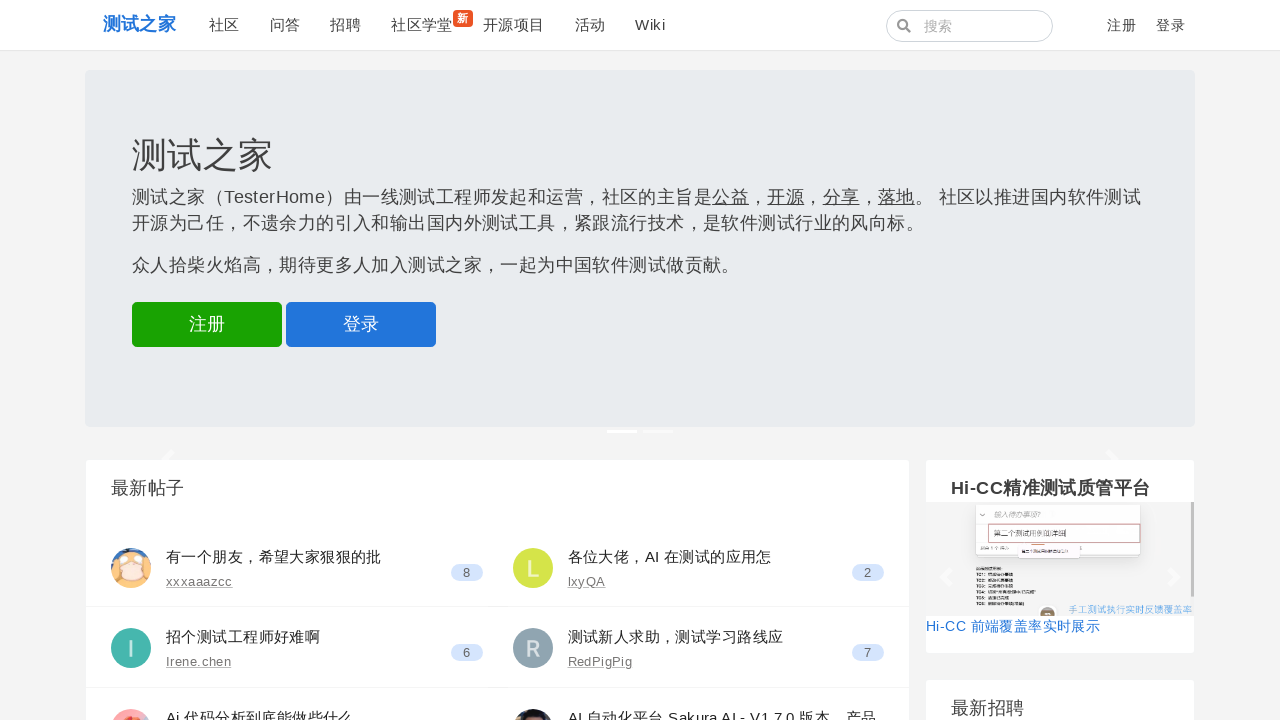

Waited for page DOM to be fully loaded
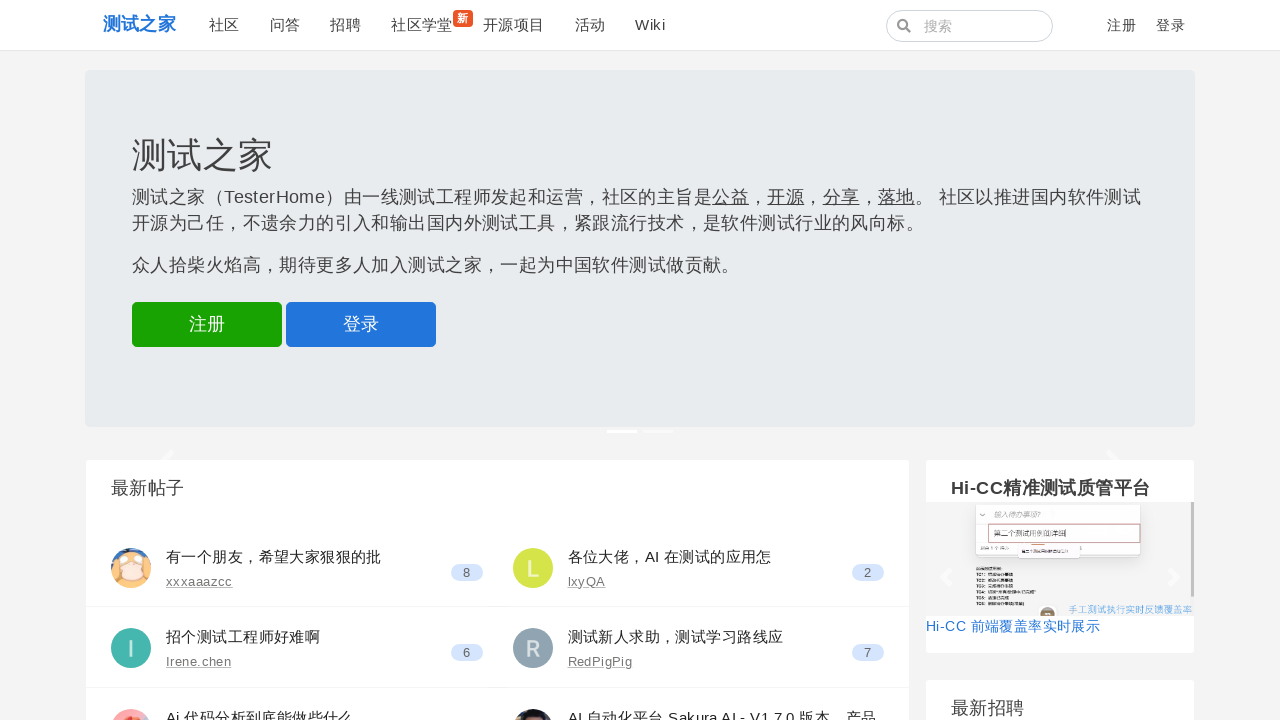

Verified body element is visible, confirming page loaded successfully
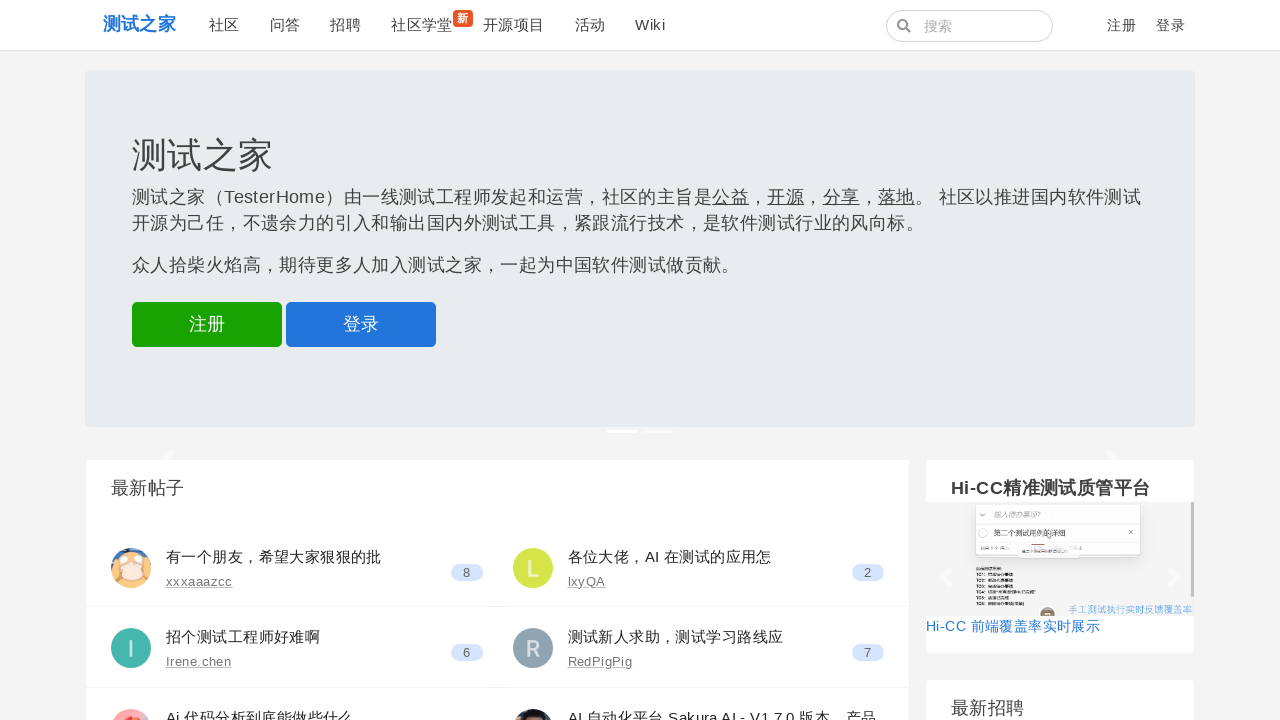

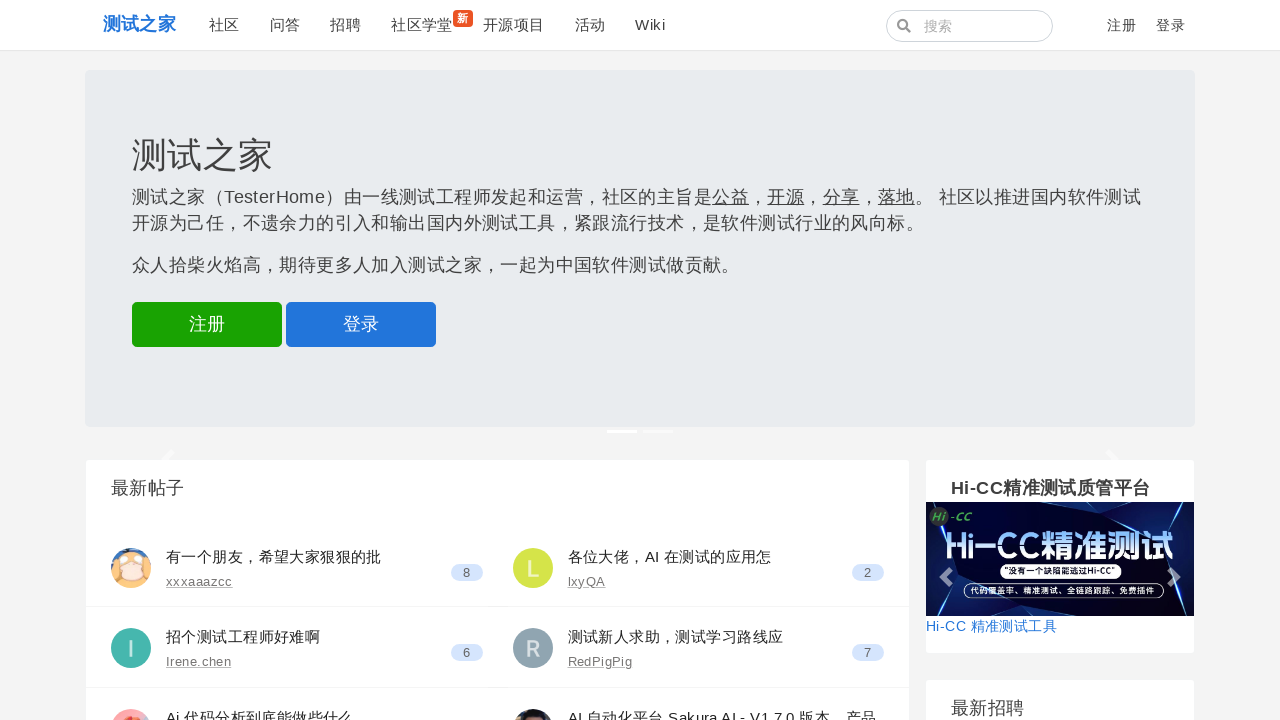